Tests the search functionality on testotomasyonu.com by searching for "phone", verifying products are found, clicking the first product, and verifying the product name contains "phone".

Starting URL: https://www.testotomasyonu.com

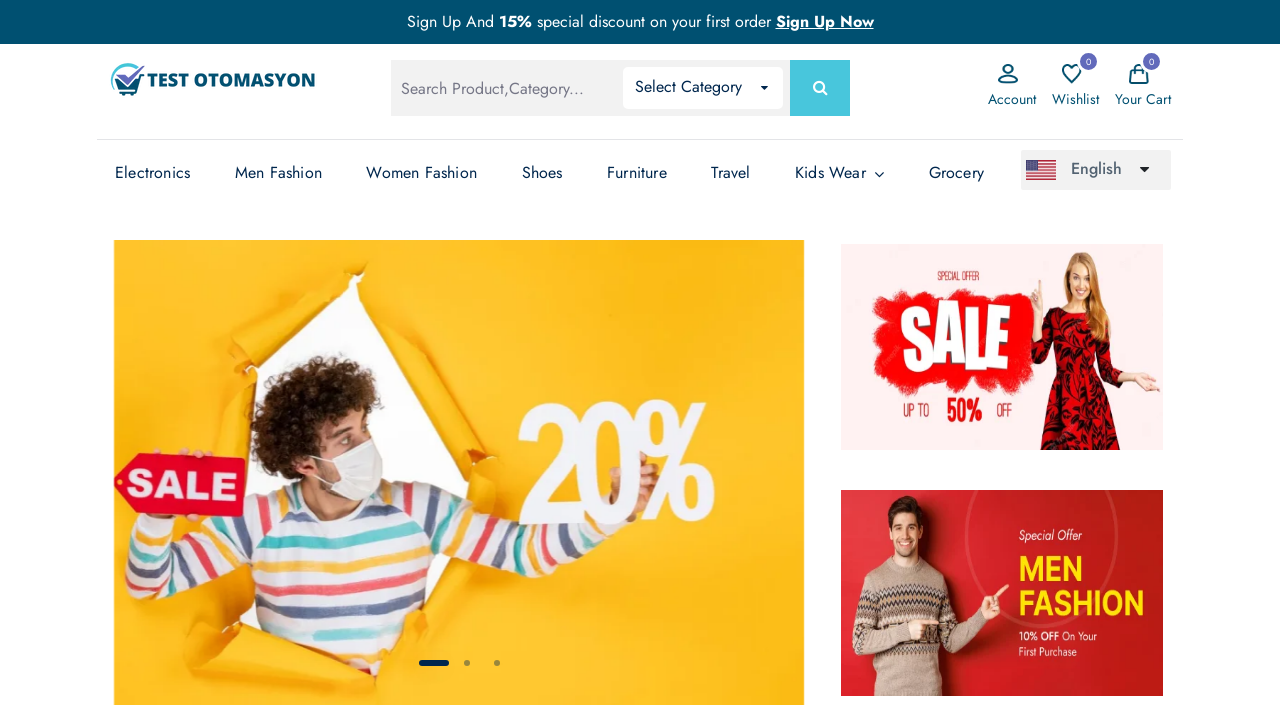

Verified URL contains 'testotomasyonu'
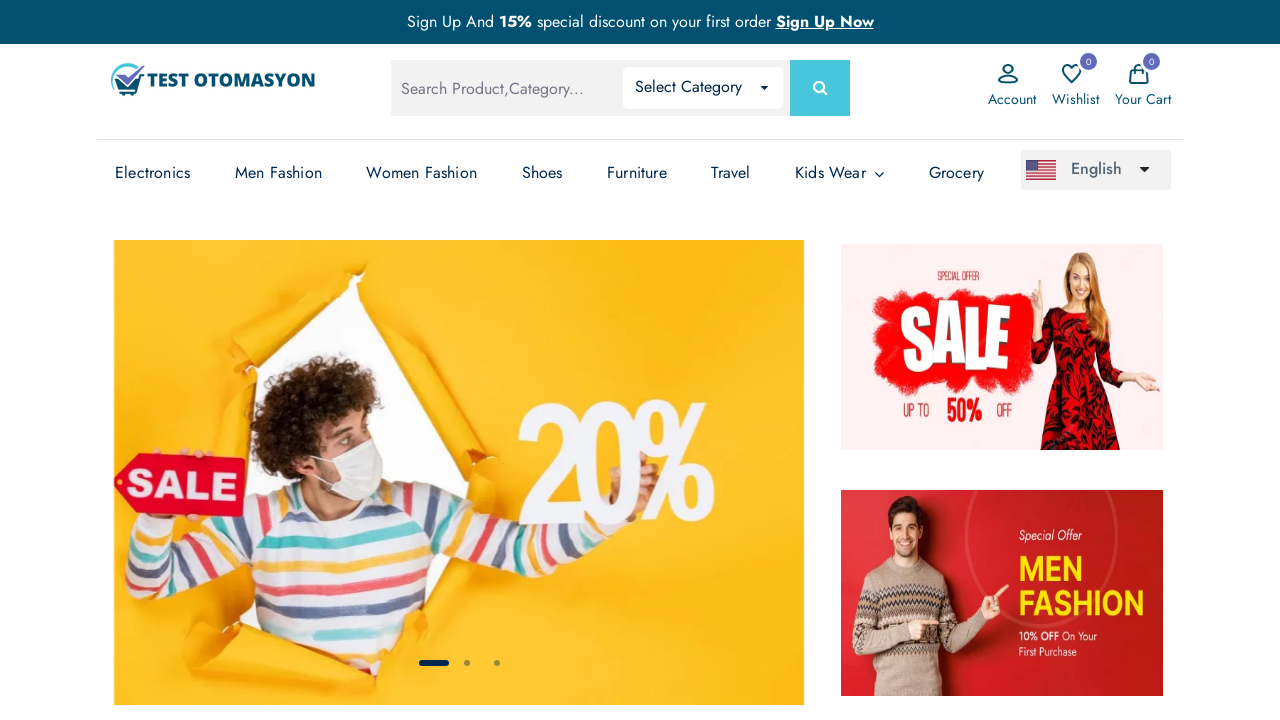

Filled search box with 'phone' on #global-search
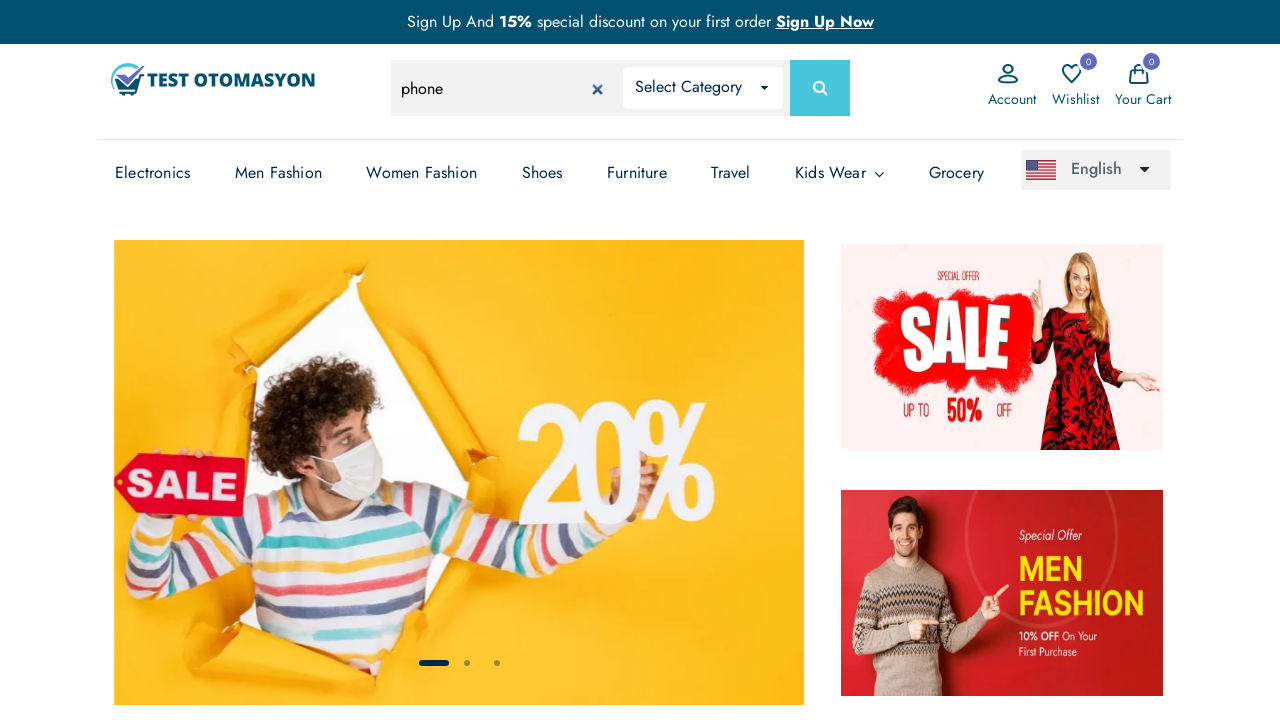

Pressed Enter to submit search for 'phone' on #global-search
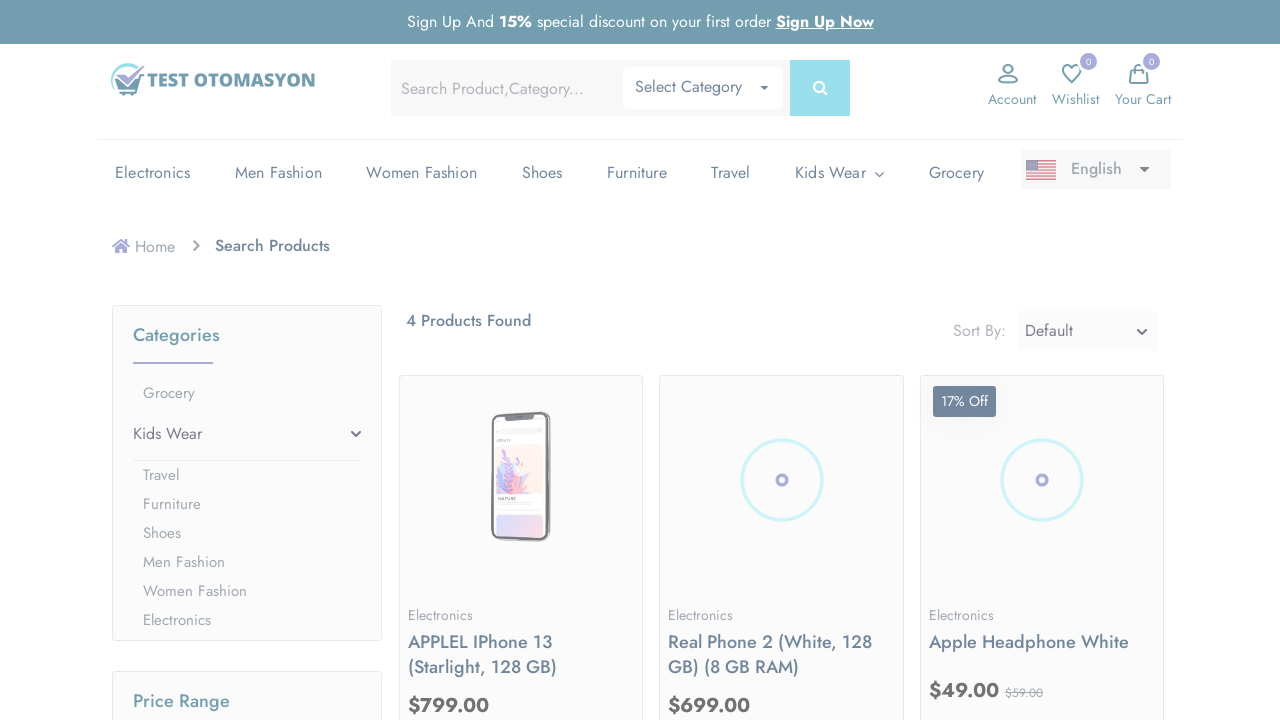

Search results loaded and product count displayed
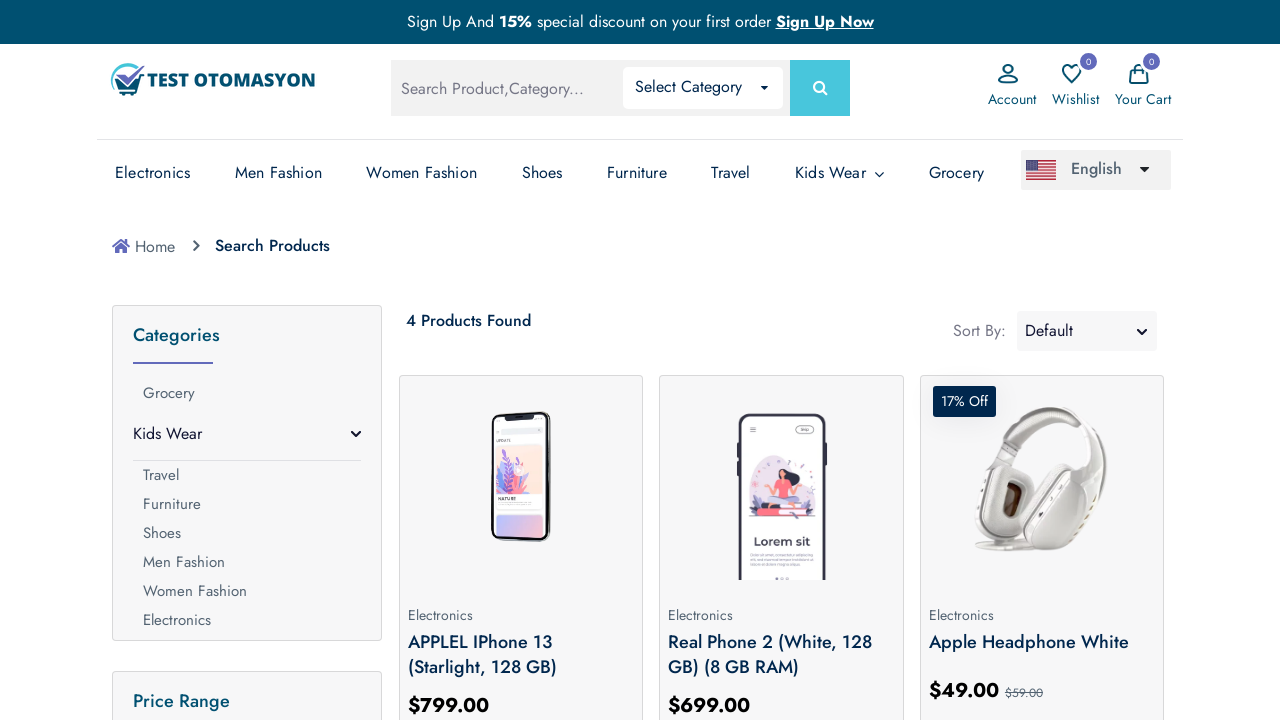

Retrieved product count text: 4 Products Found
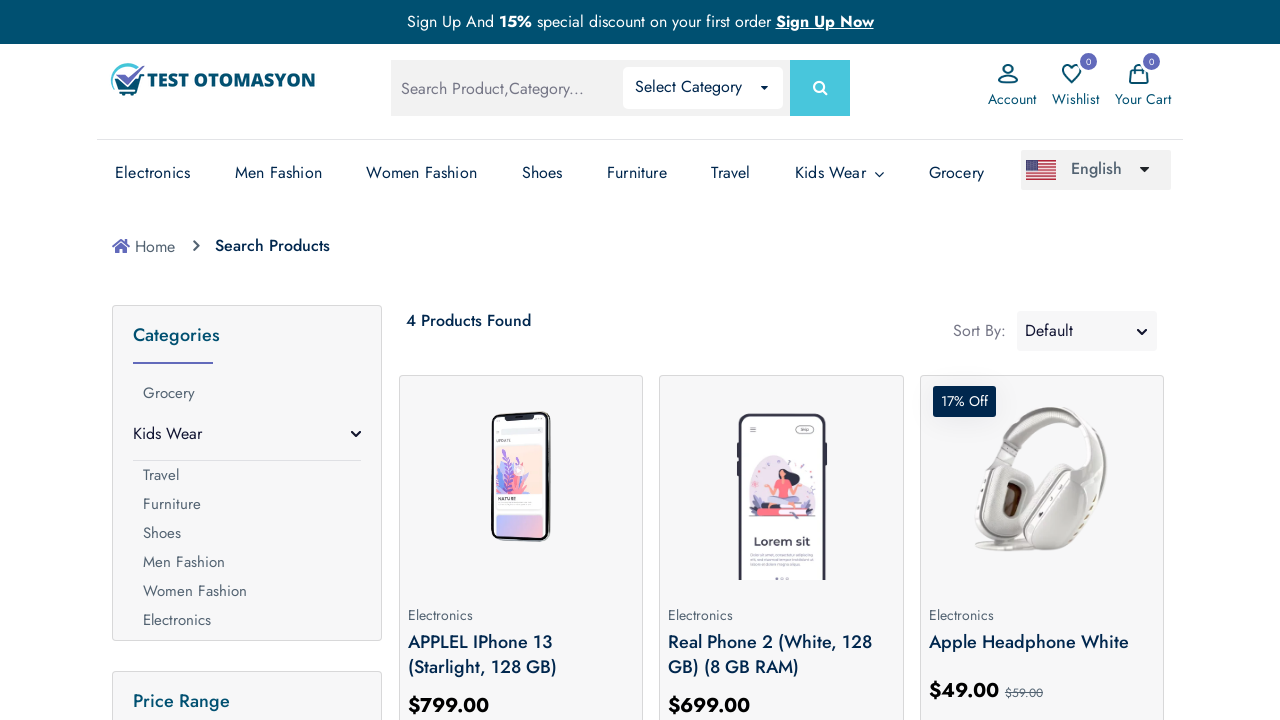

Verified that products were found (count is not 0)
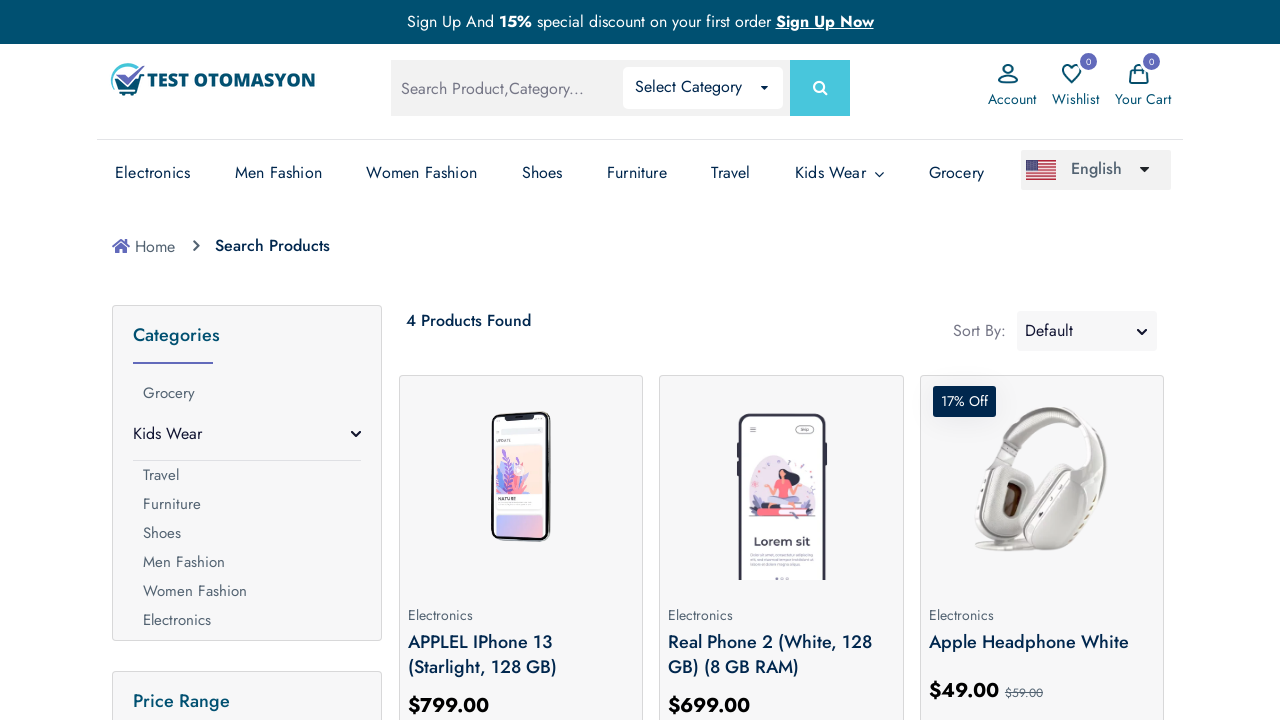

Clicked on the first product image at (521, 480) on (//*[@class='prod-img'])[1]
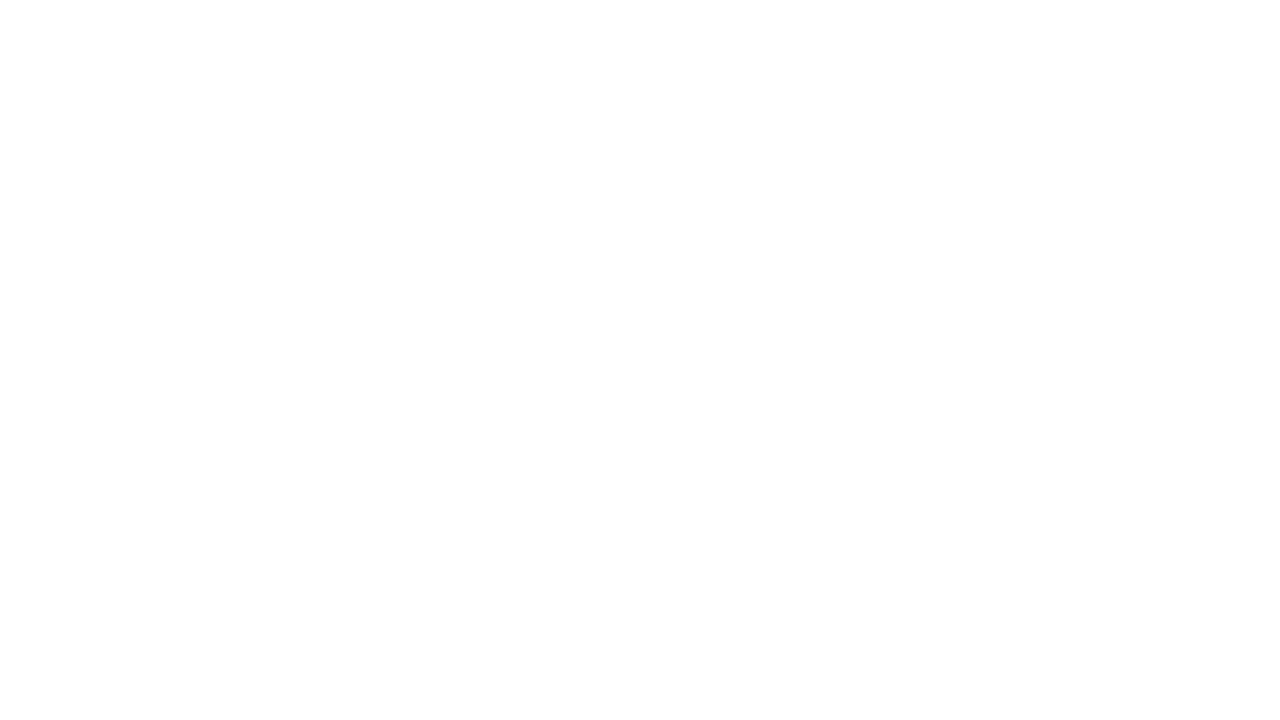

Product page loaded successfully
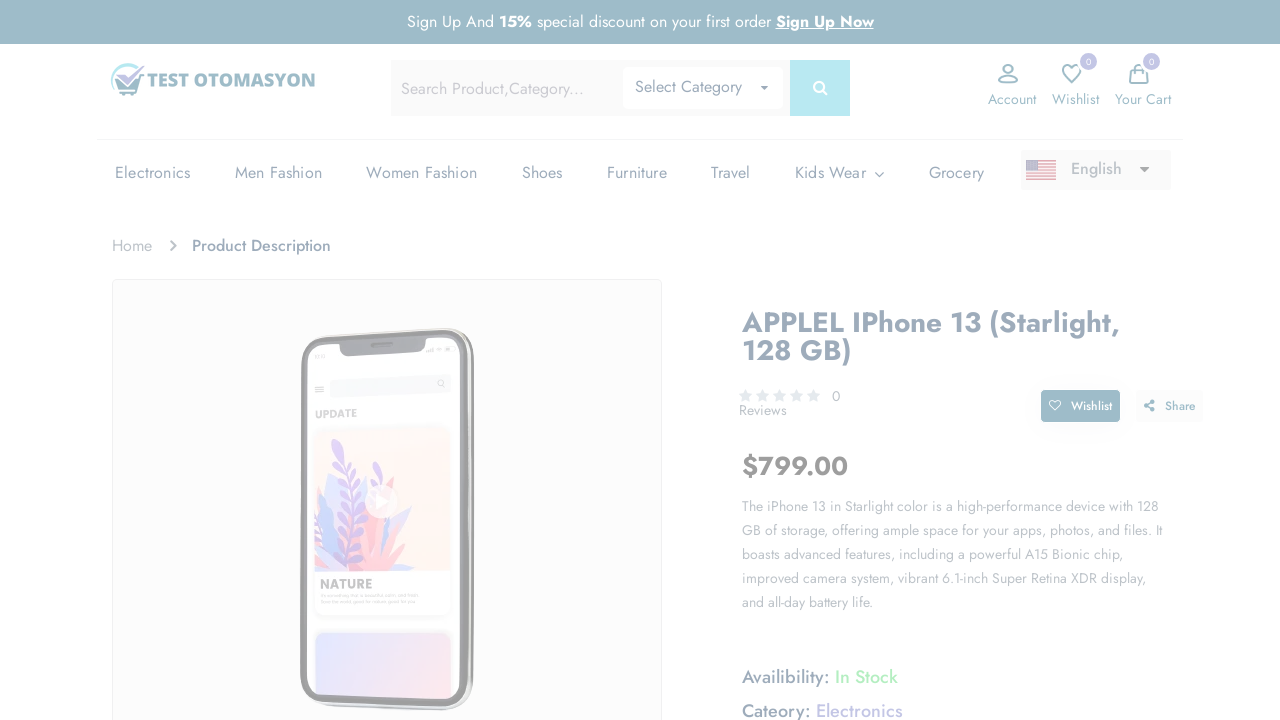

Retrieved product name: applel iphone 13 (starlight, 128 gb)
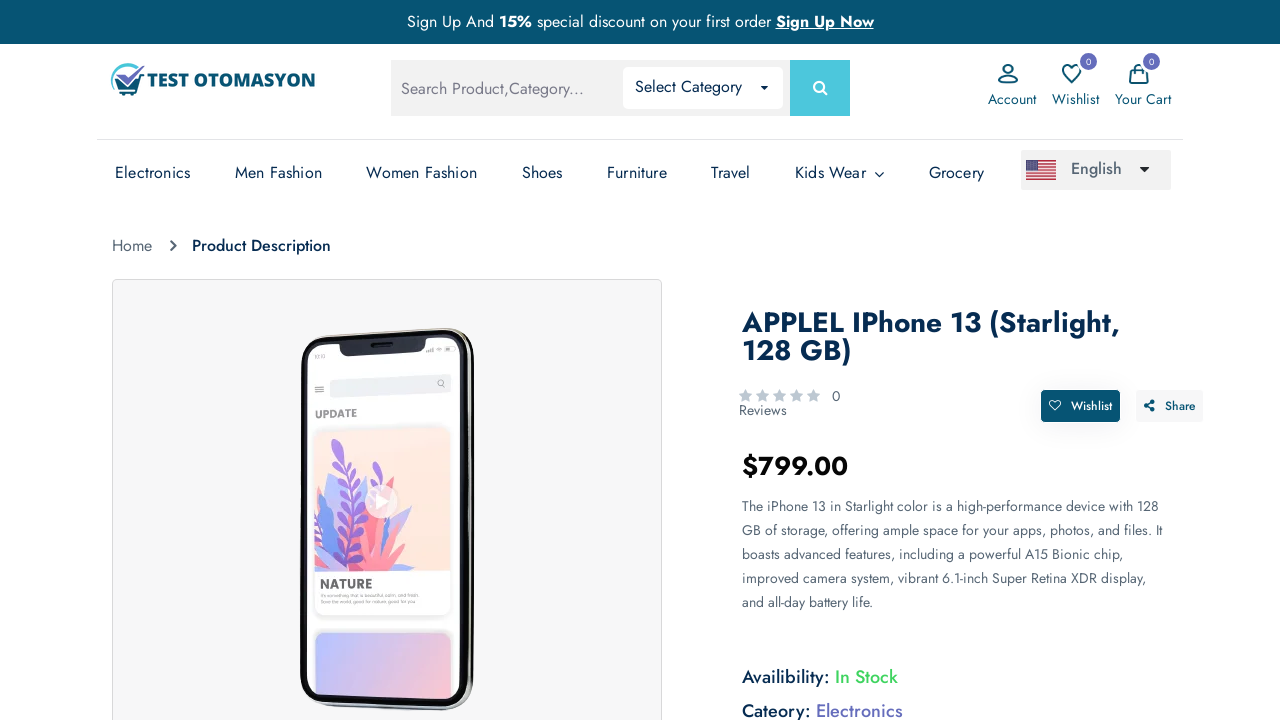

Verified that product name contains 'phone'
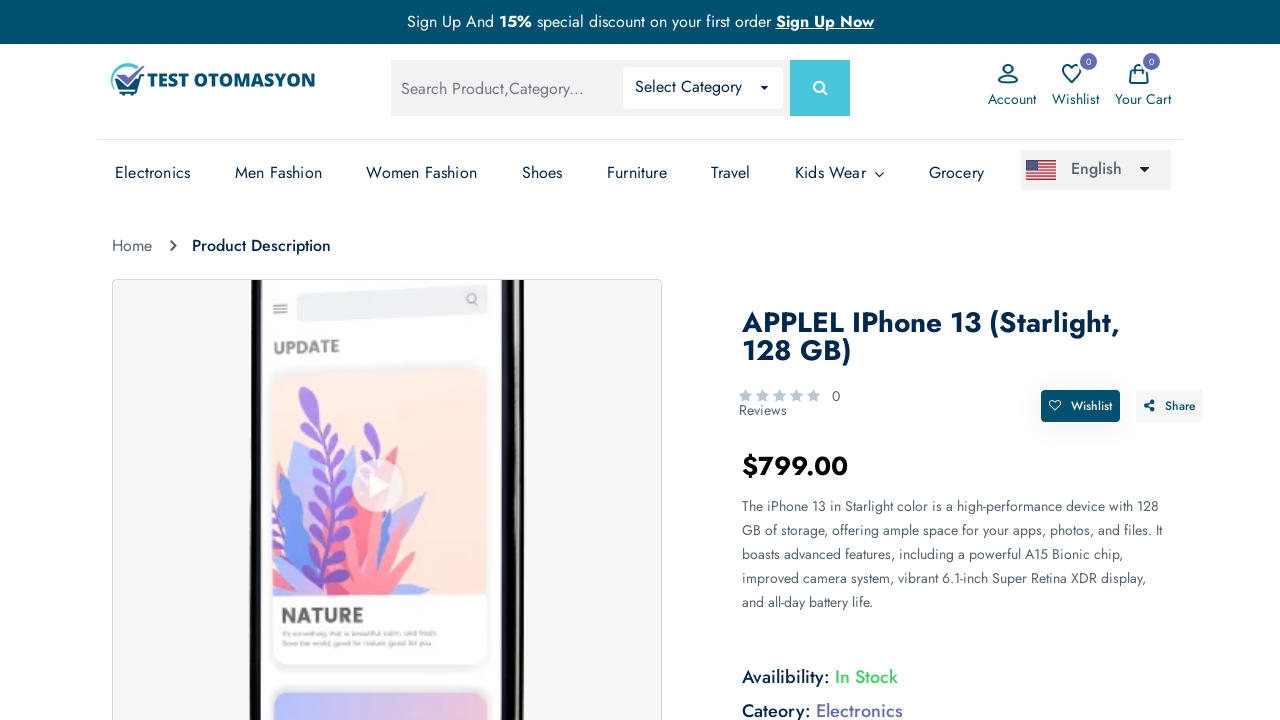

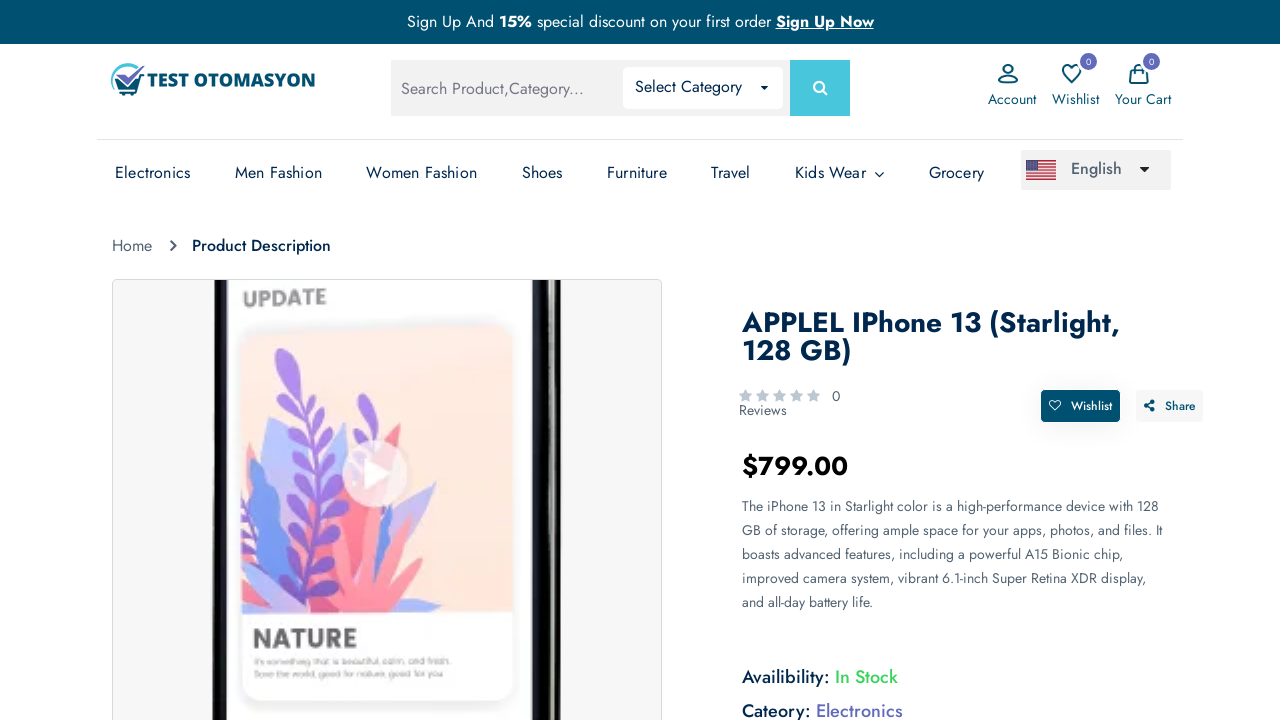